Navigates to Selenide's GitHub repository, opens the Wiki section, clicks on Soft assertions page, and verifies that JUnit5 example code is present

Starting URL: https://github.com/selenide/selenide

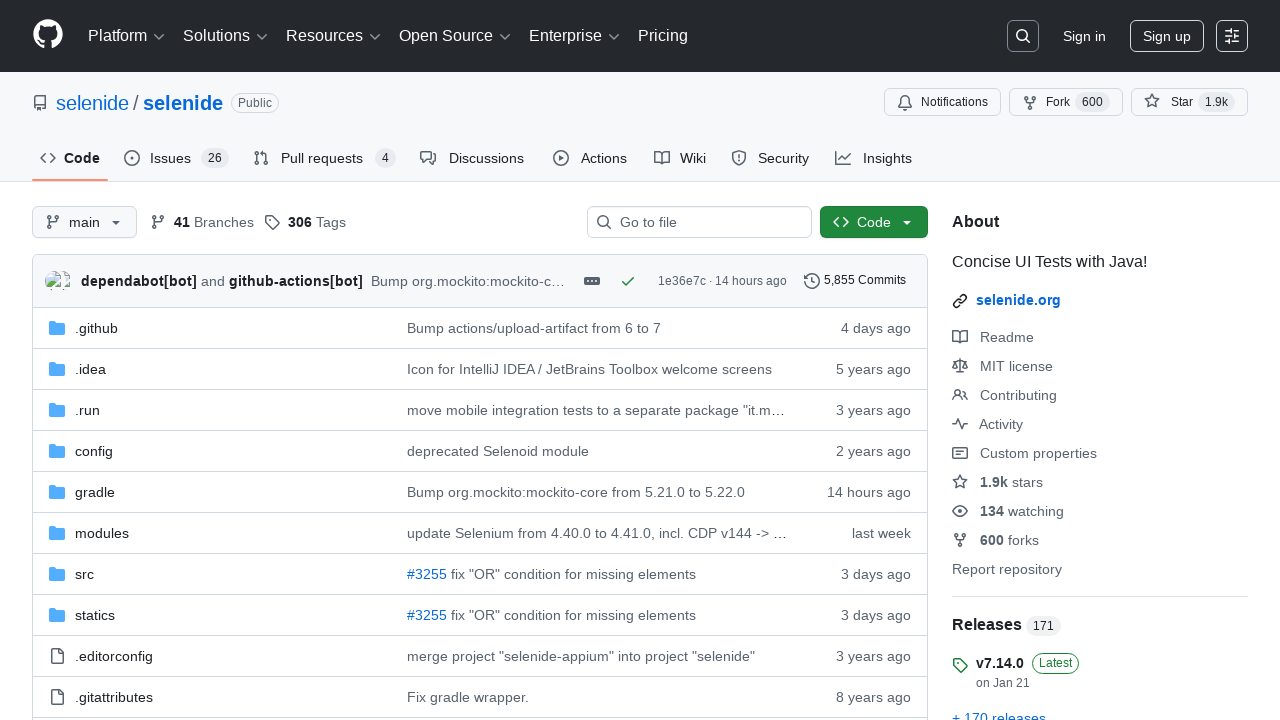

Clicked on Wiki tab at (692, 158) on [data-content='Wiki']
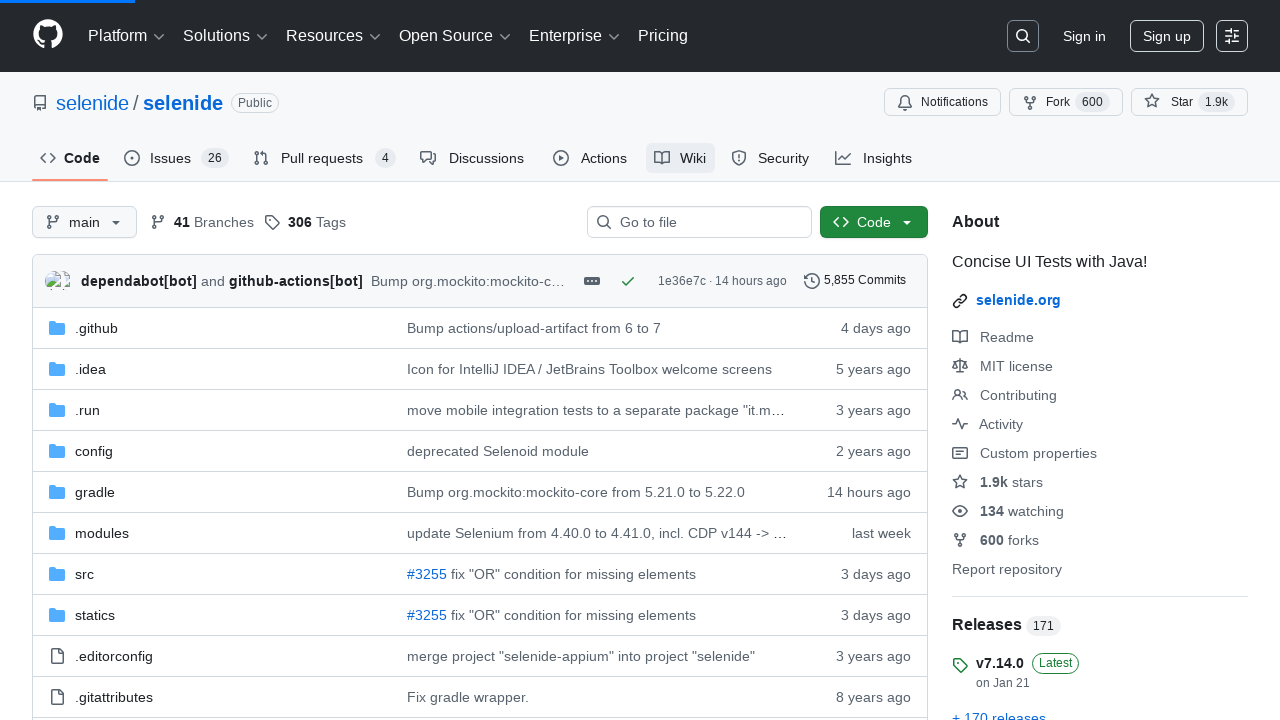

Wiki page loaded and markdown body appeared
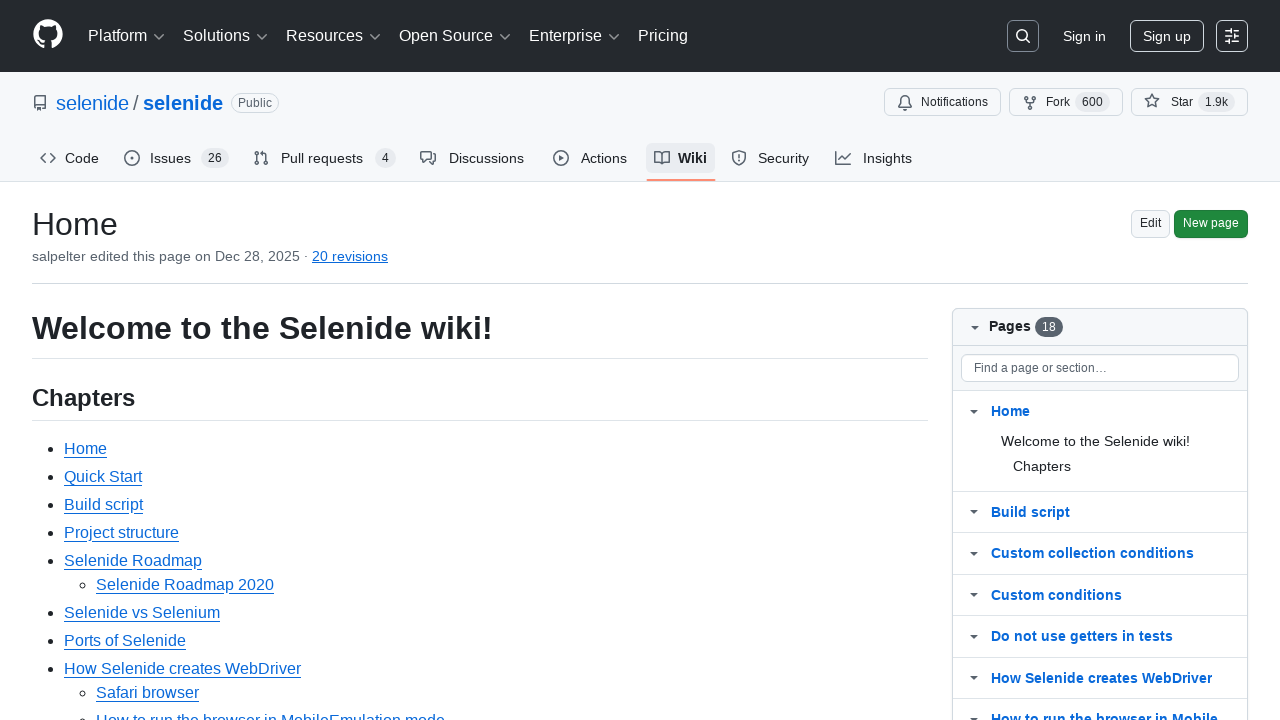

Clicked on Soft assertions link at (116, 360) on text=Soft assertions
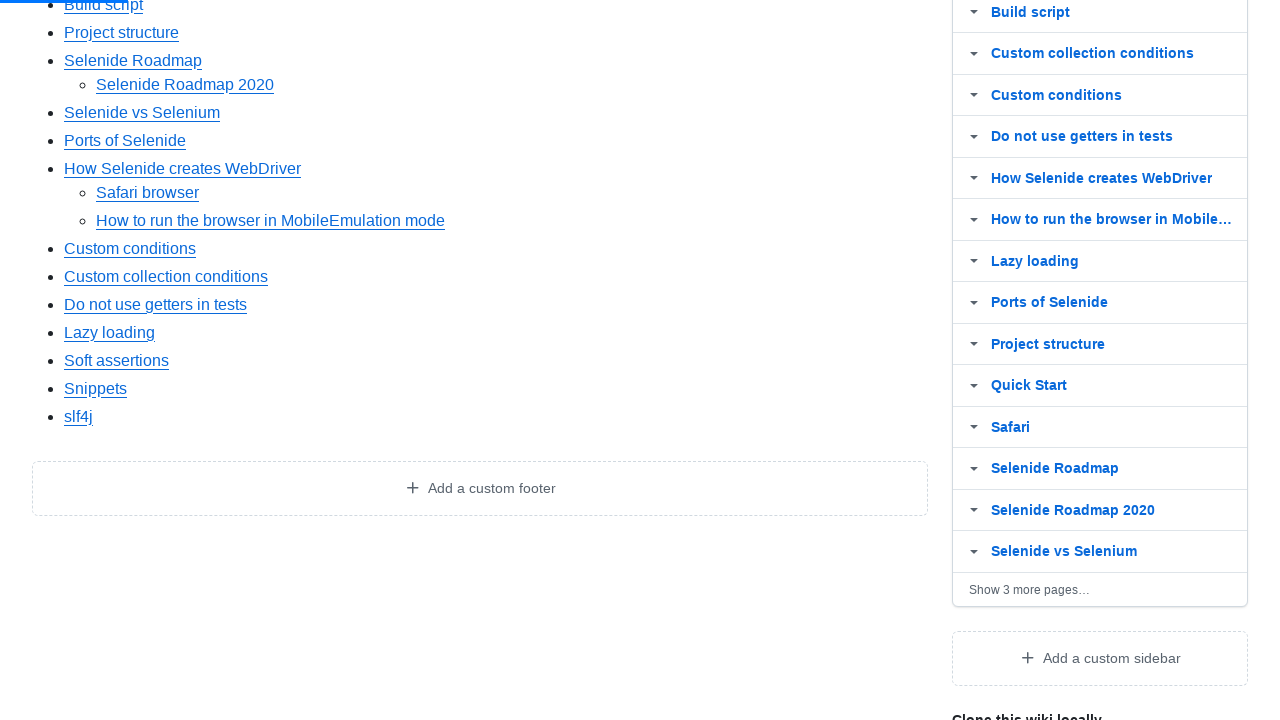

Soft assertions page loaded
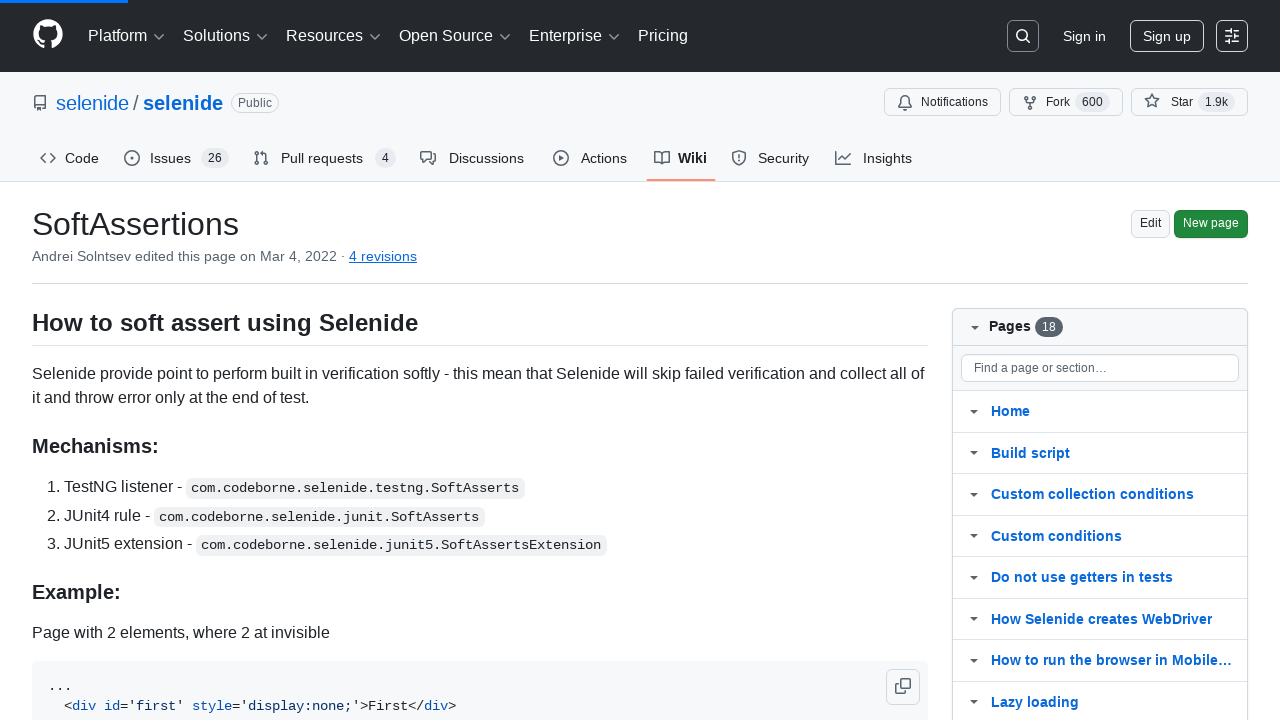

Verified that JUnit5 example code is present in the page
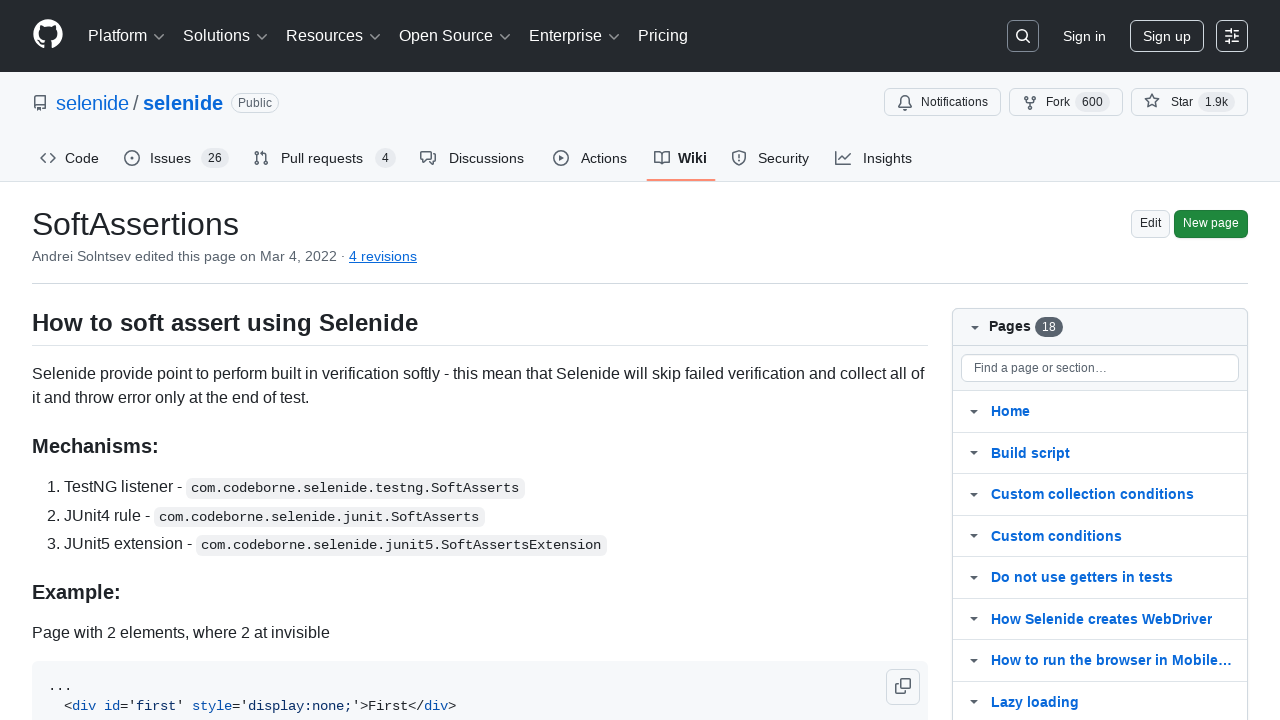

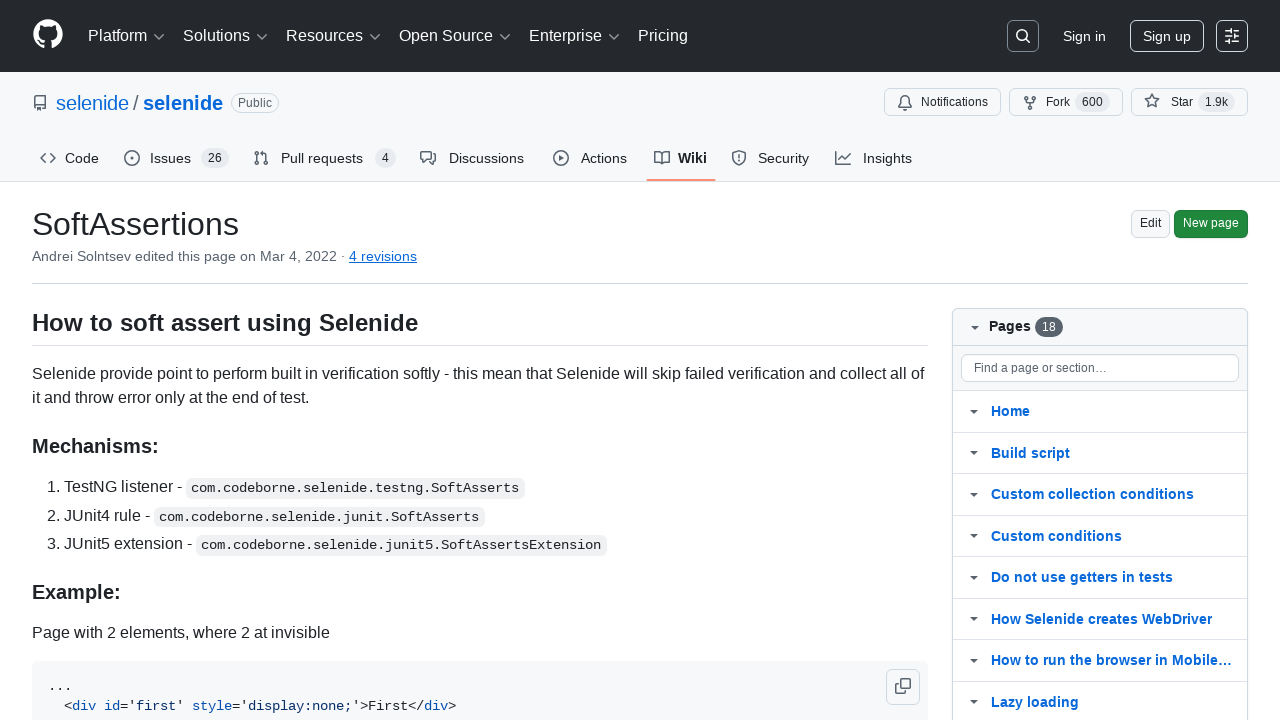